Tests JavaScript prompt dialog handling by clicking the third button, entering text into the prompt, accepting it, and verifying the entered text appears in the result

Starting URL: https://the-internet.herokuapp.com/javascript_alerts

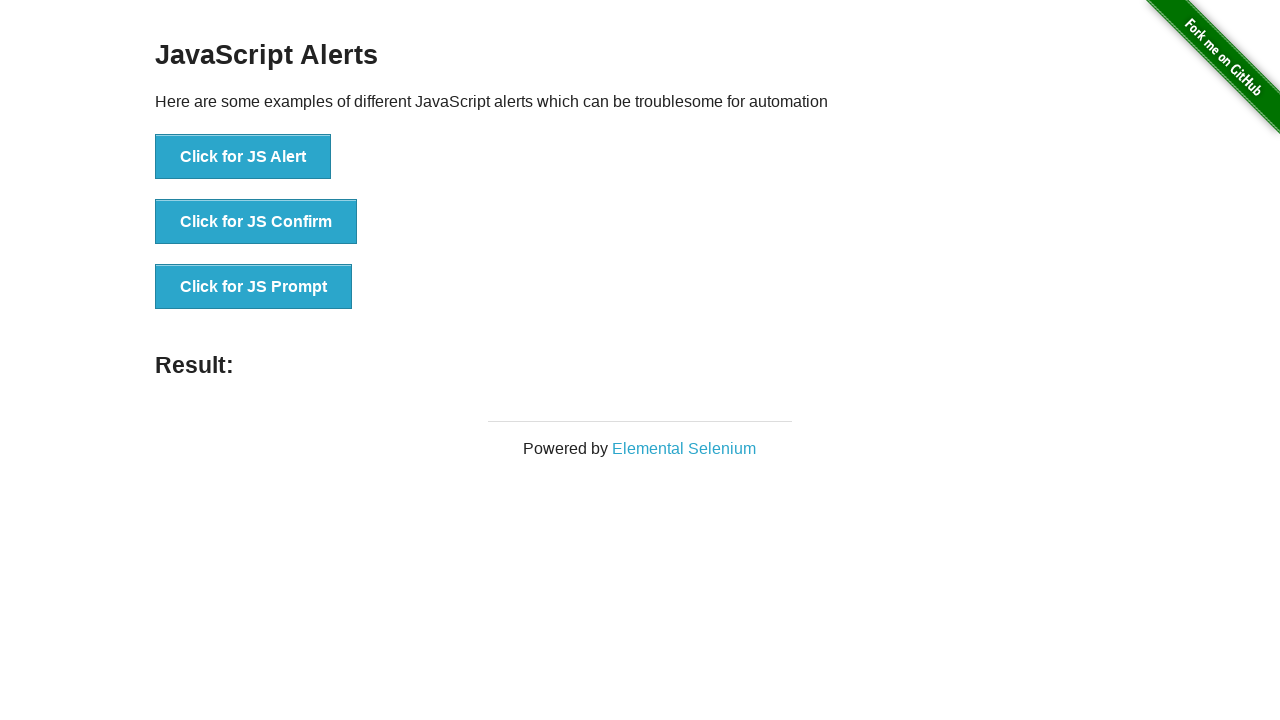

Set up dialog handler to accept prompt with text 'Alkan'
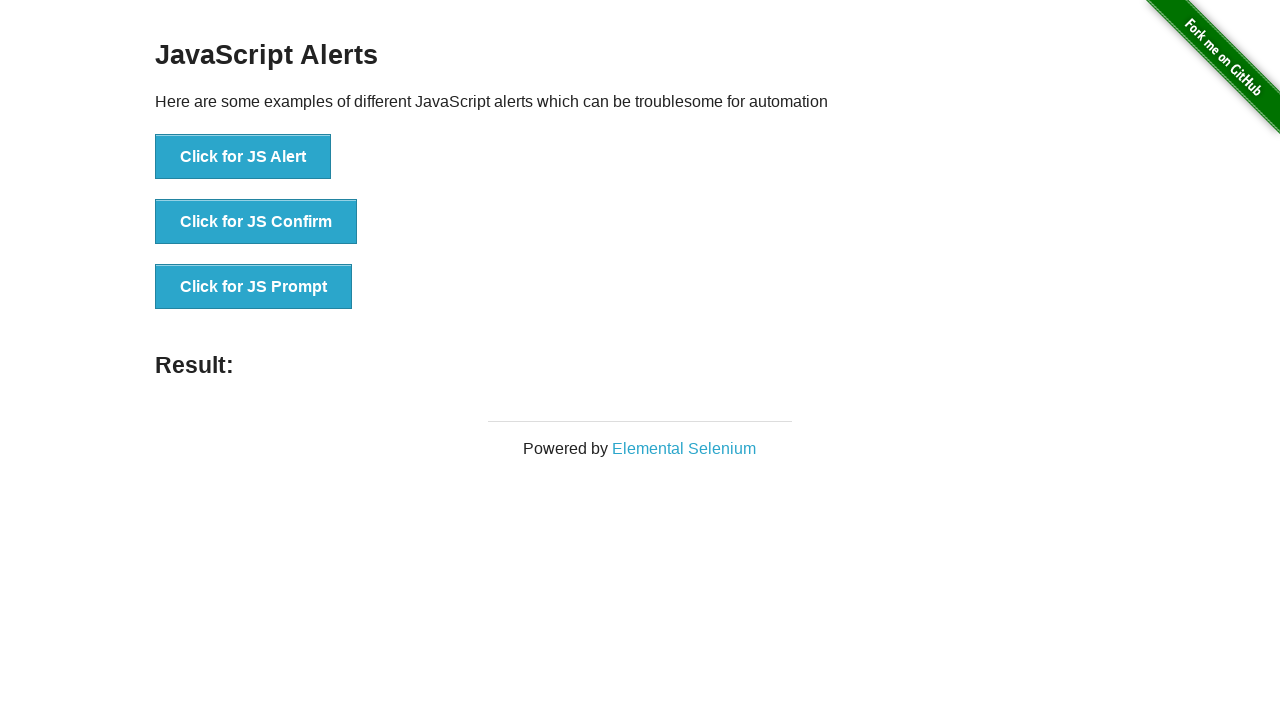

Clicked button to trigger JavaScript prompt dialog at (254, 287) on button[onclick='jsPrompt()']
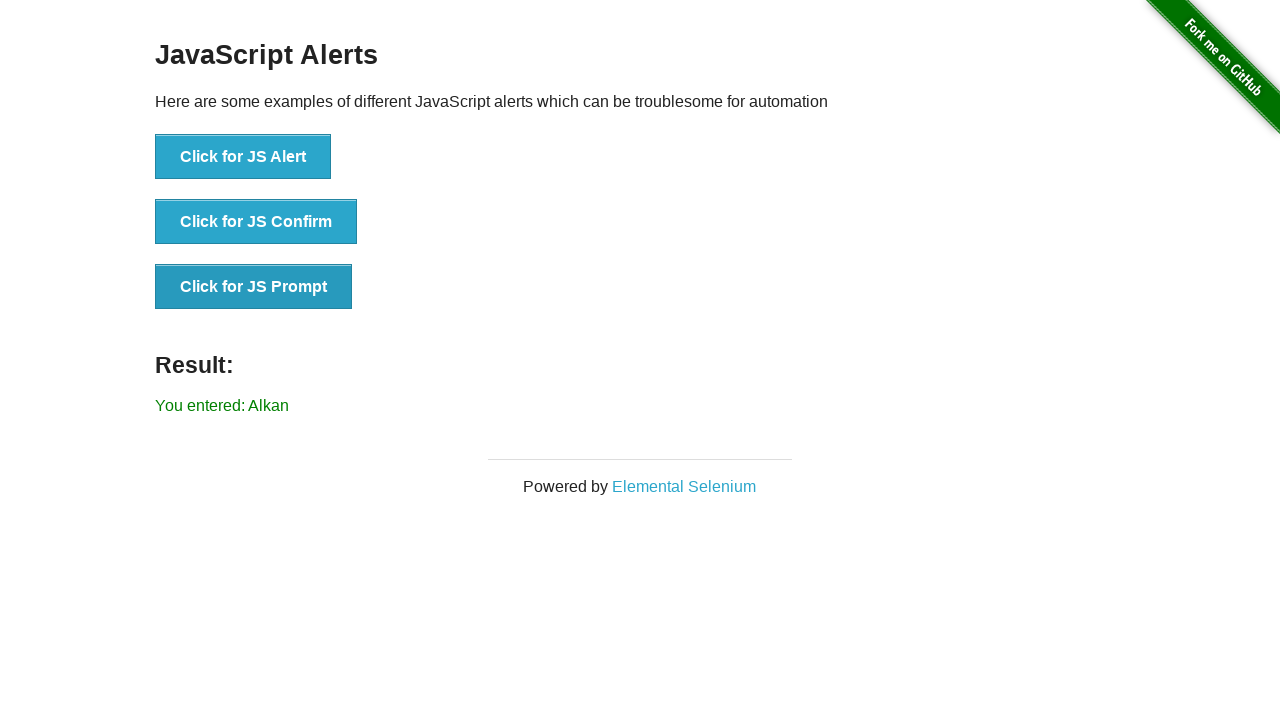

Waited for result element to appear
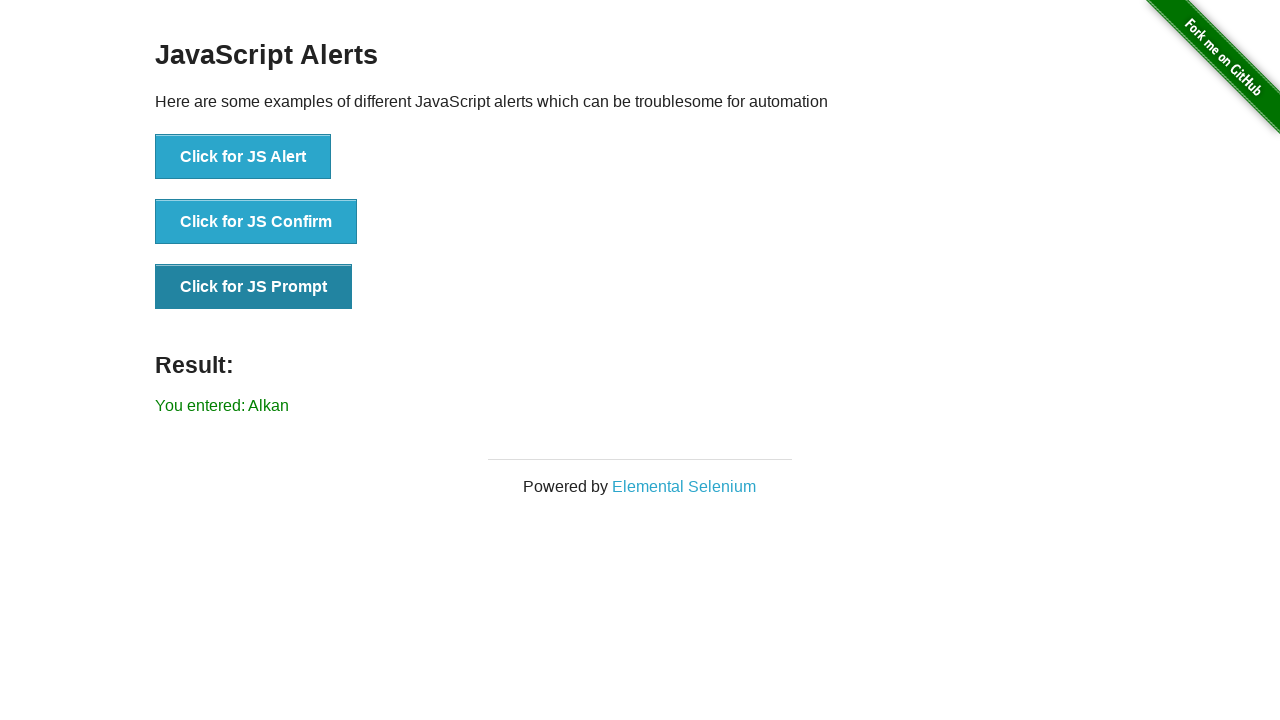

Retrieved result text from #result element
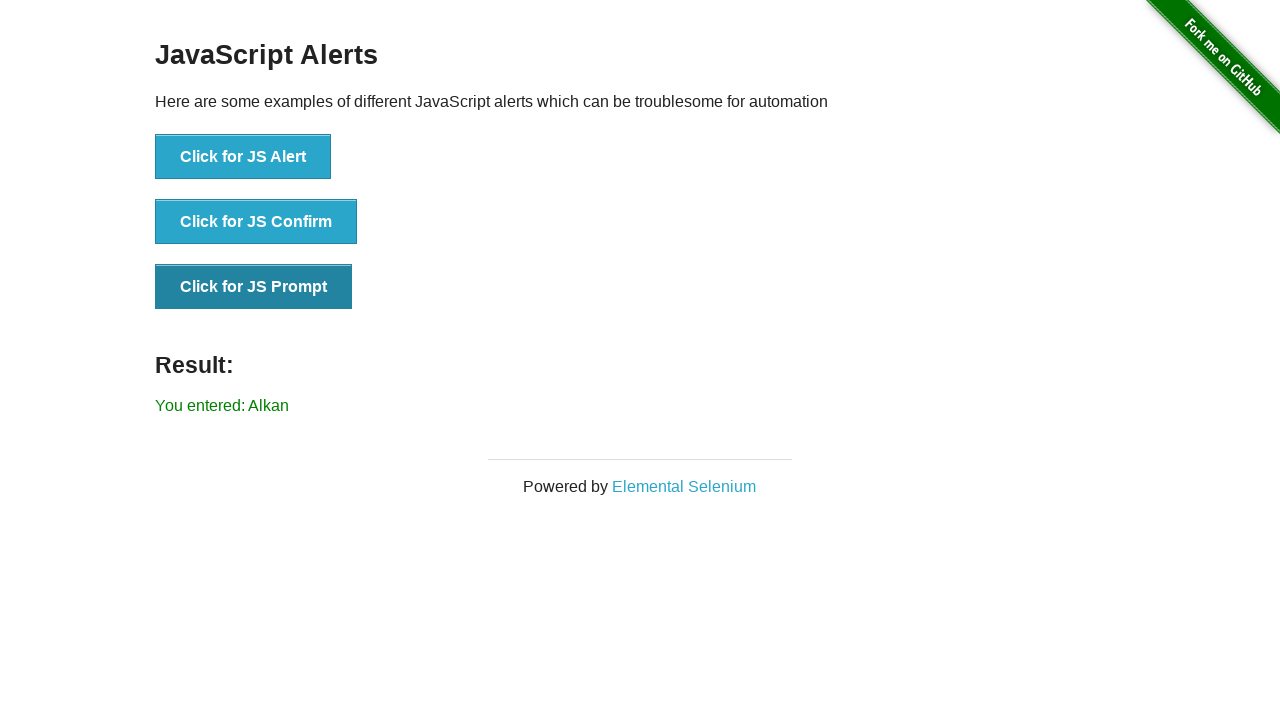

Verified that entered text 'Alkan' appears in result
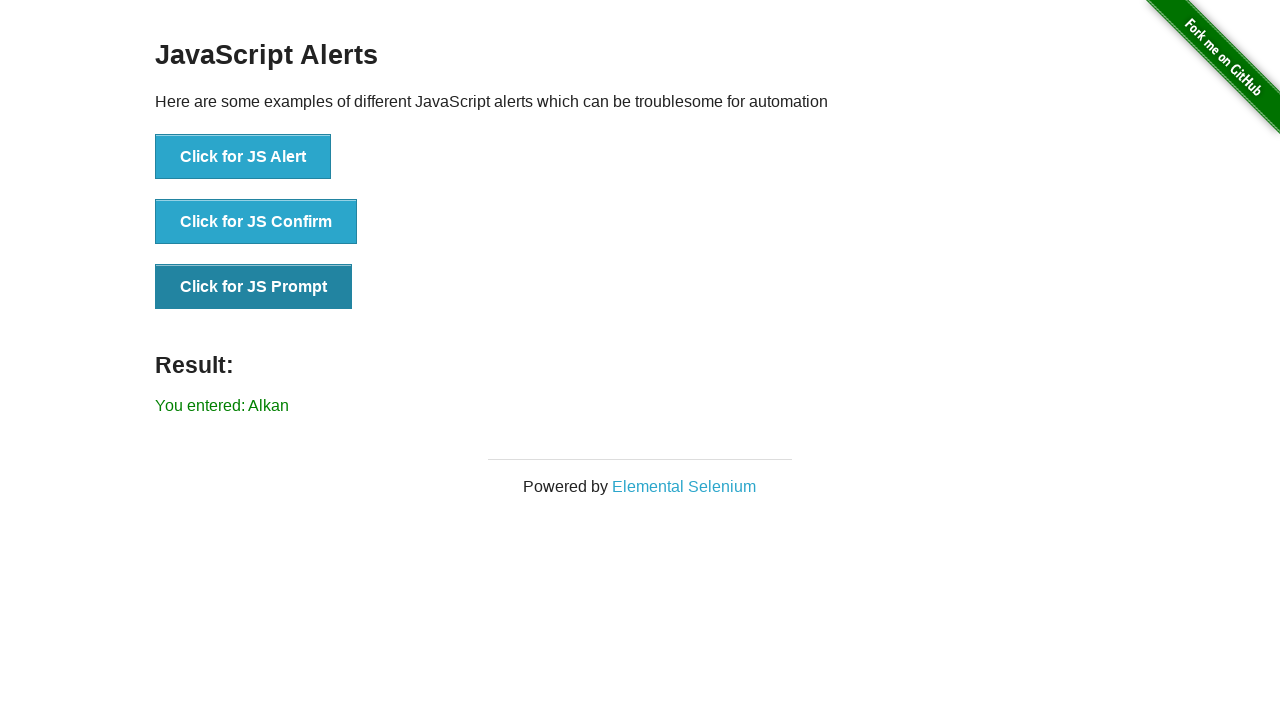

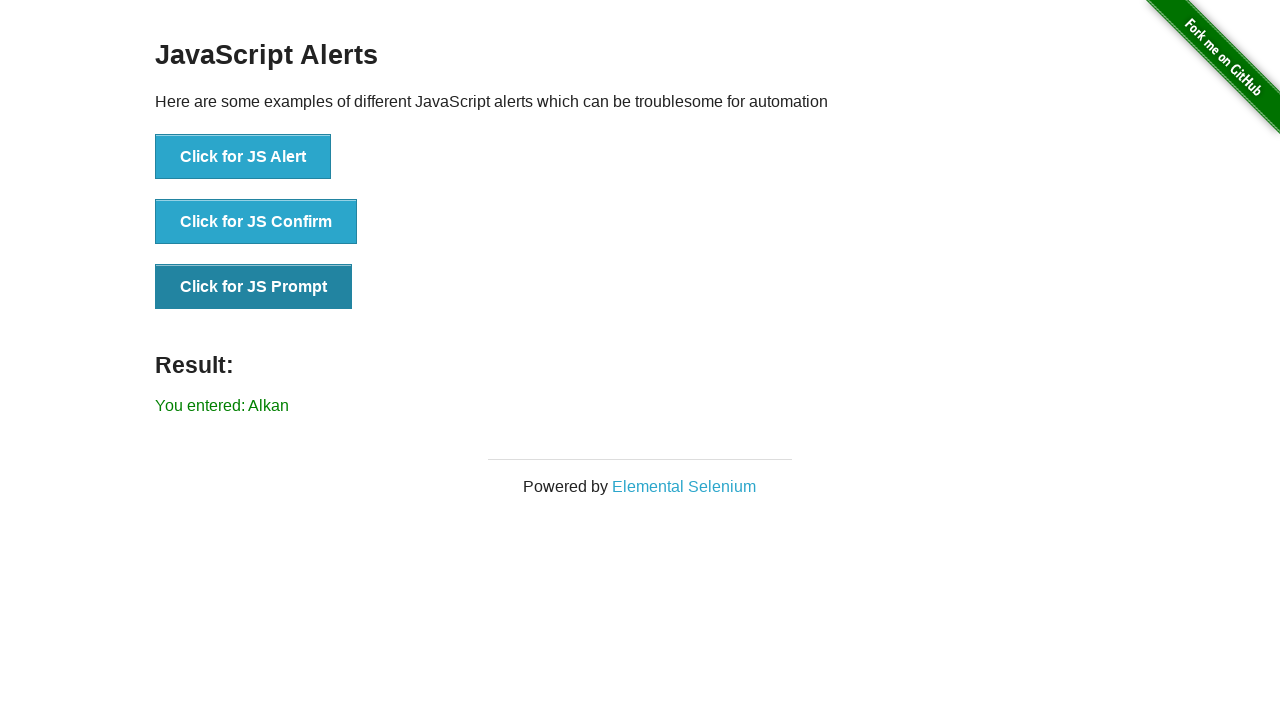